Tests form submission with only spaces in all fields to verify how the form handles empty/whitespace input

Starting URL: https://demoqa.com/text-box

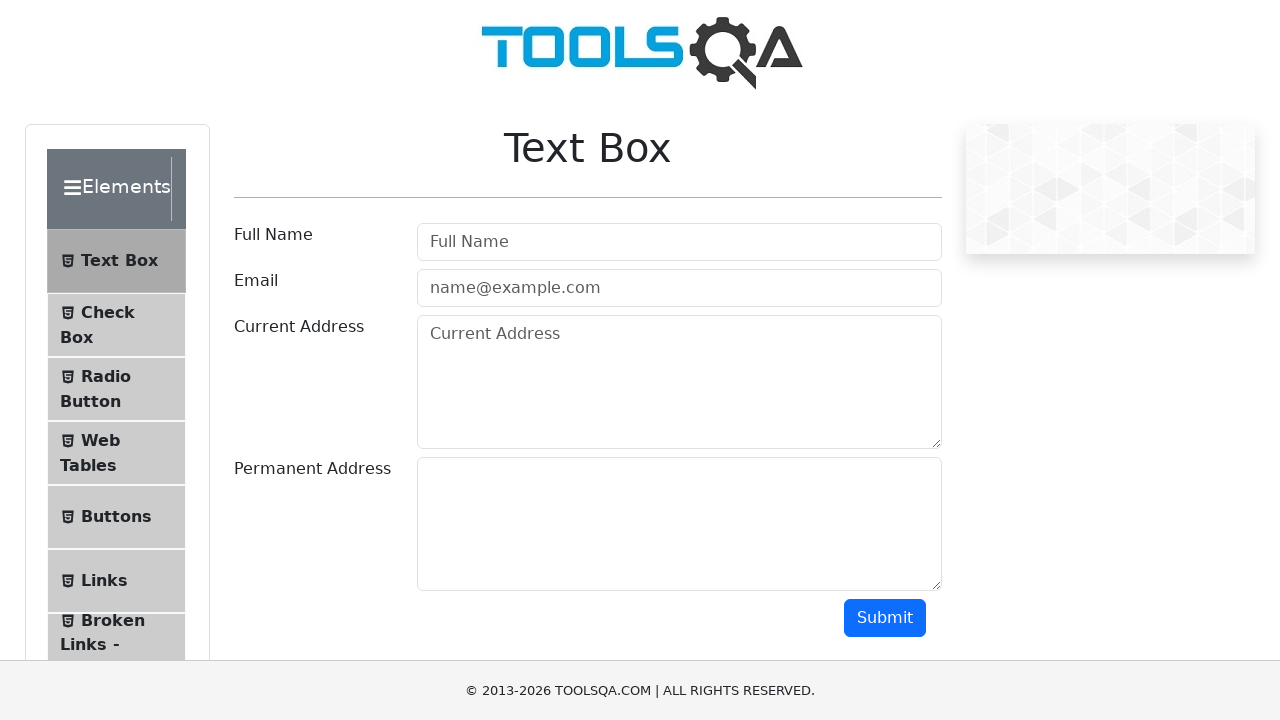

Filled full name field with single space on #userName
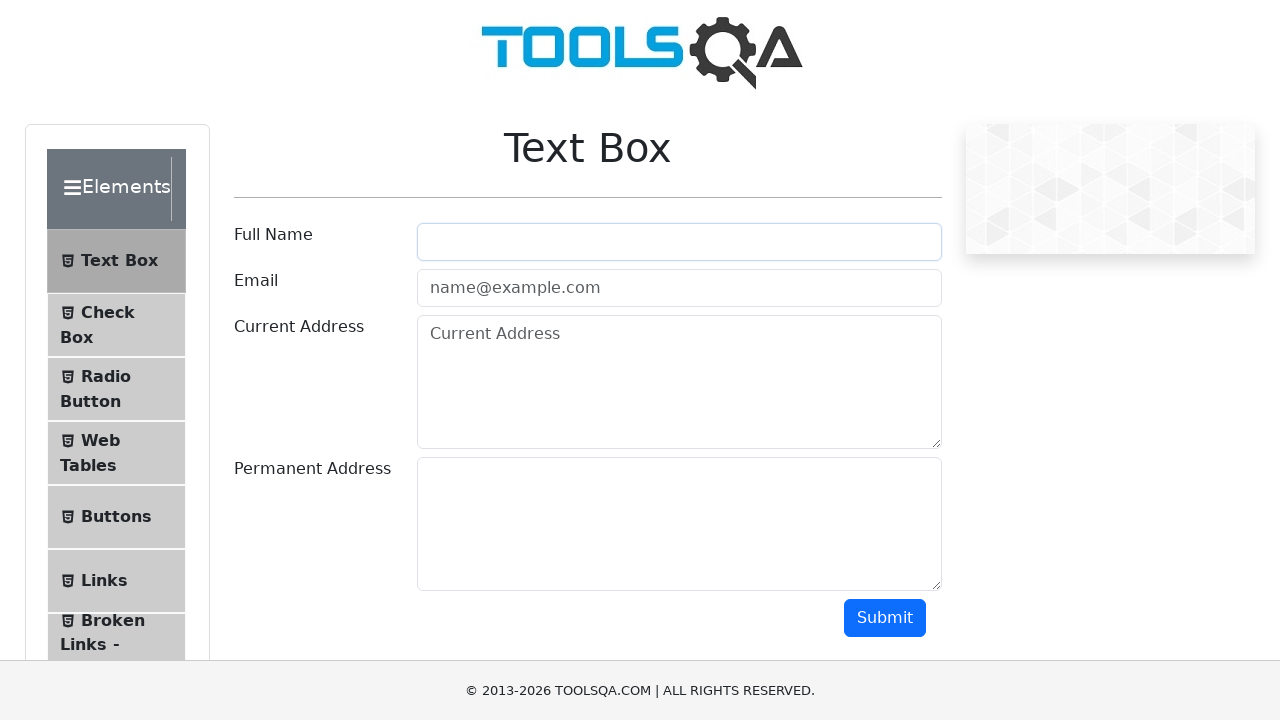

Filled email field with single space on #userEmail
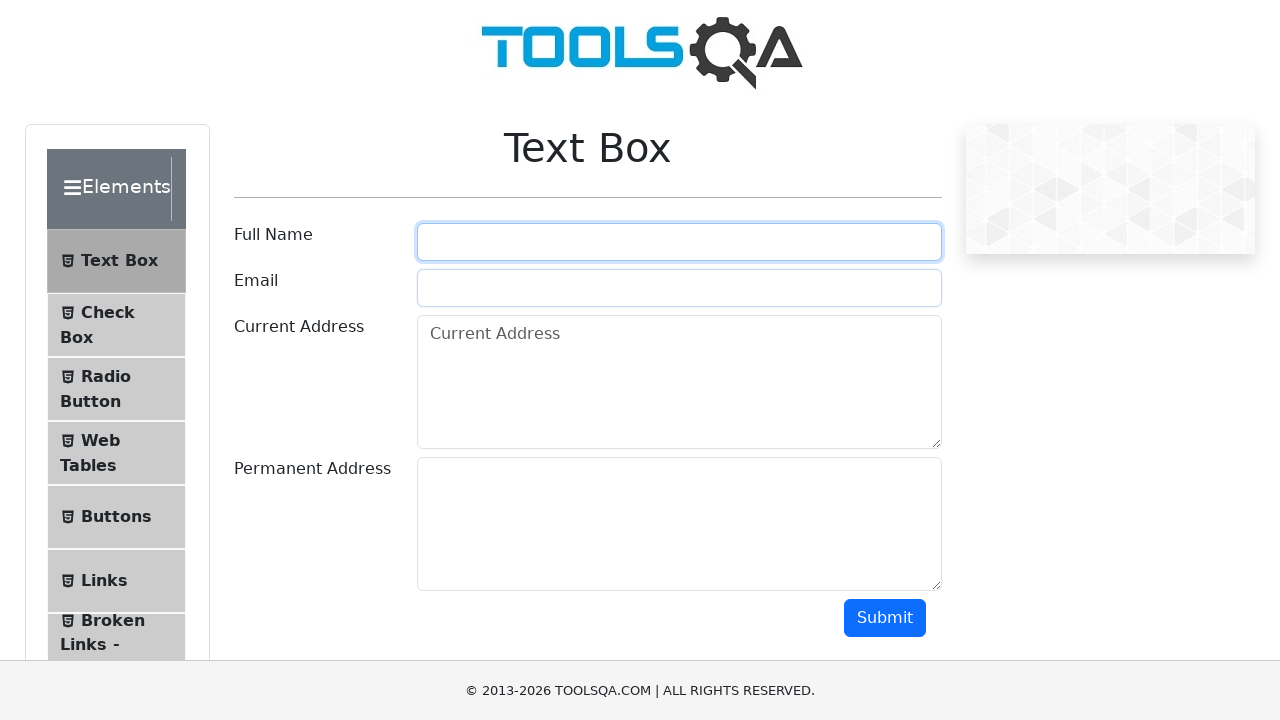

Filled current address field with single space on #currentAddress
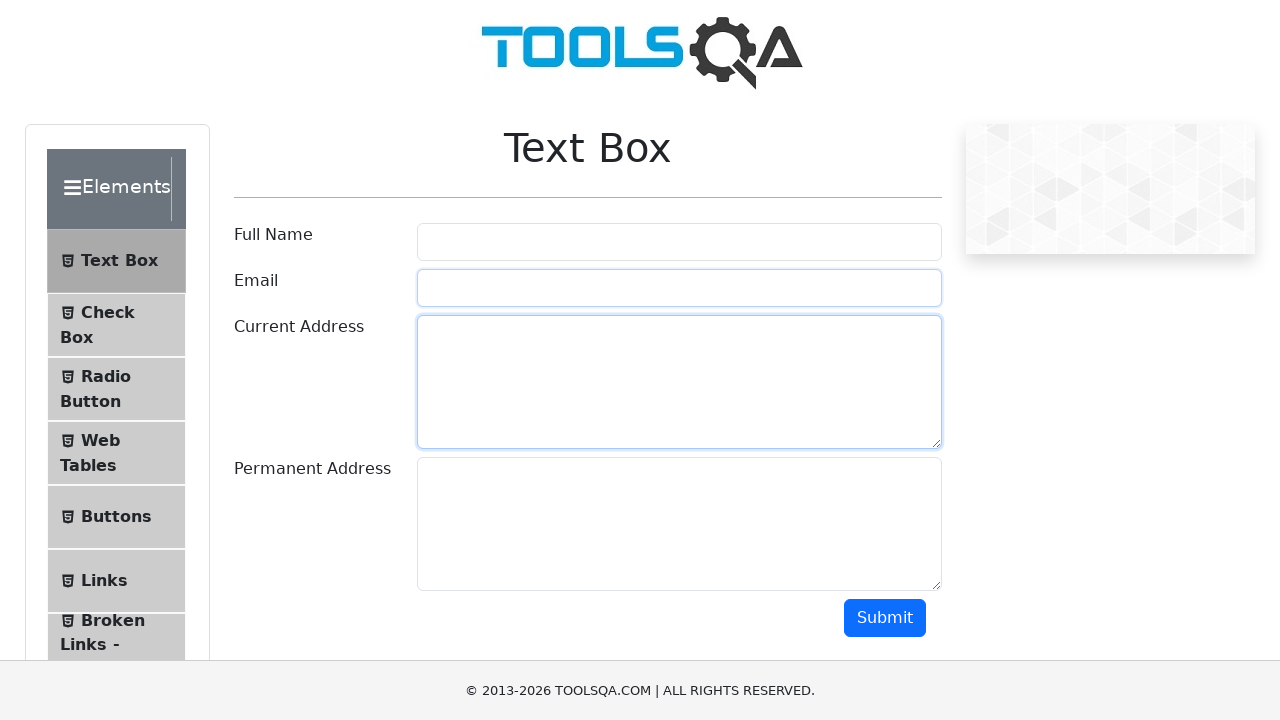

Filled permanent address field with single space on #permanentAddress
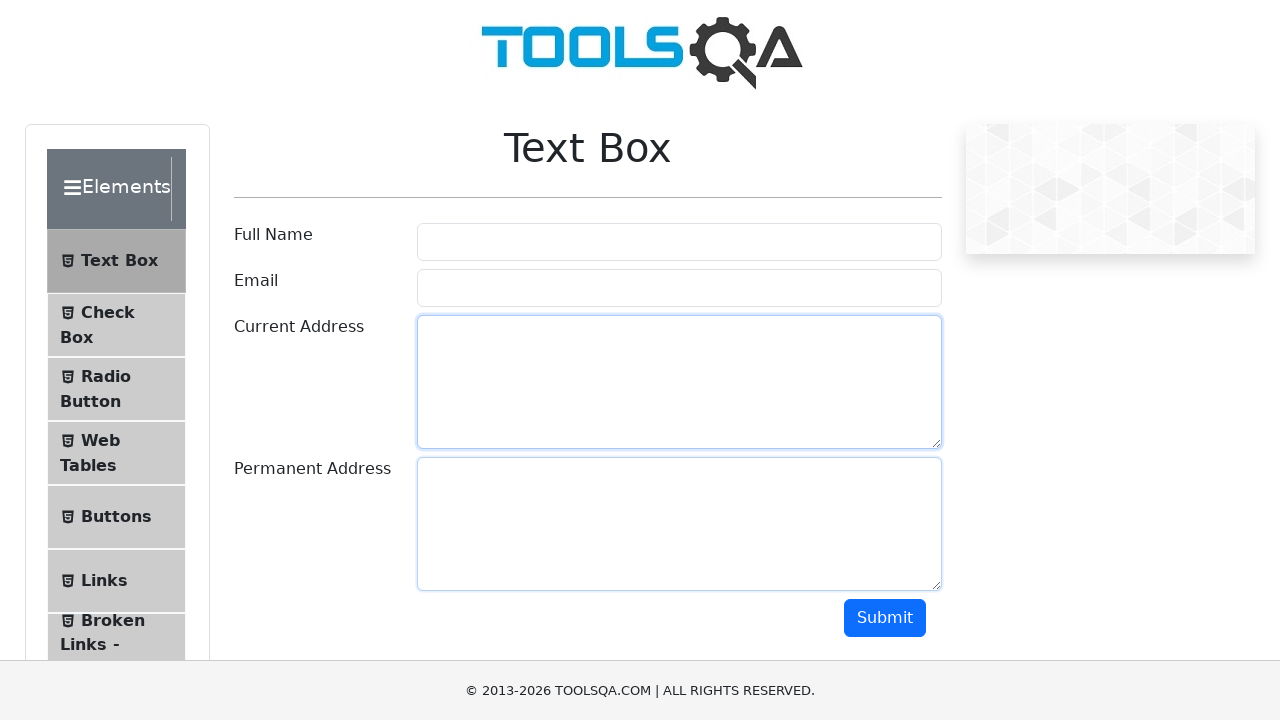

Clicked submit button to submit form with whitespace-only values at (885, 618) on #submit
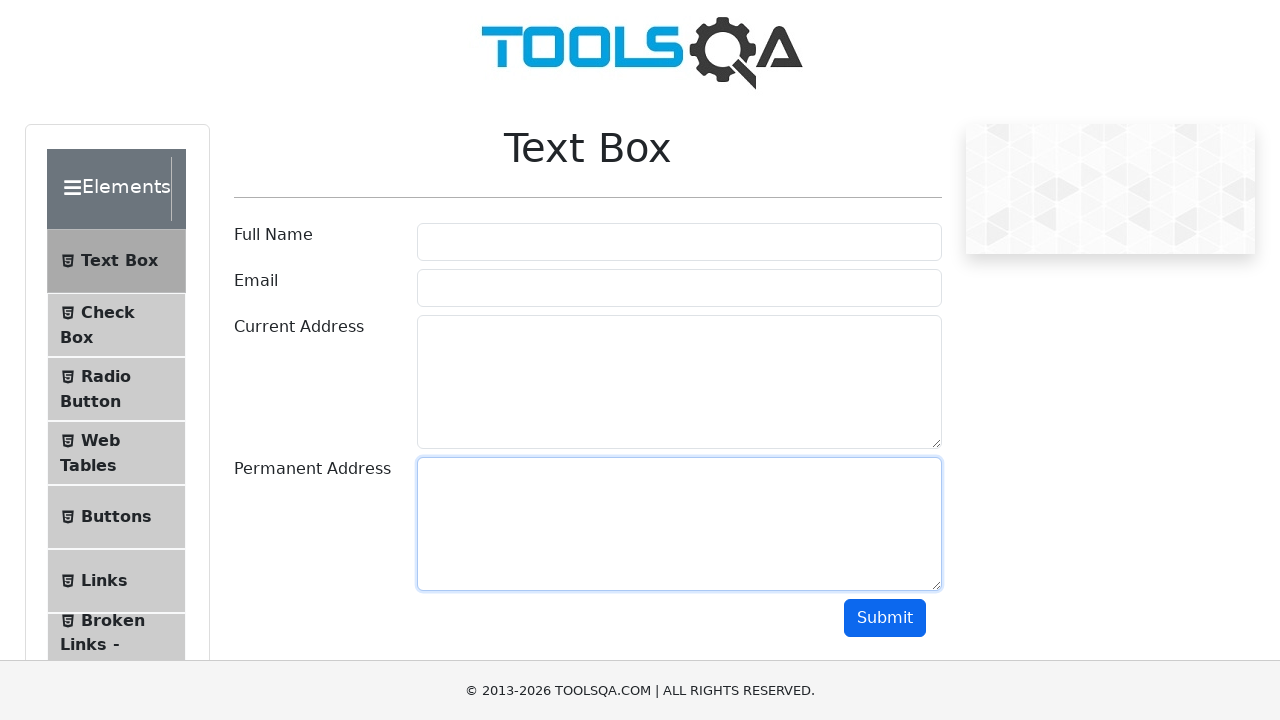

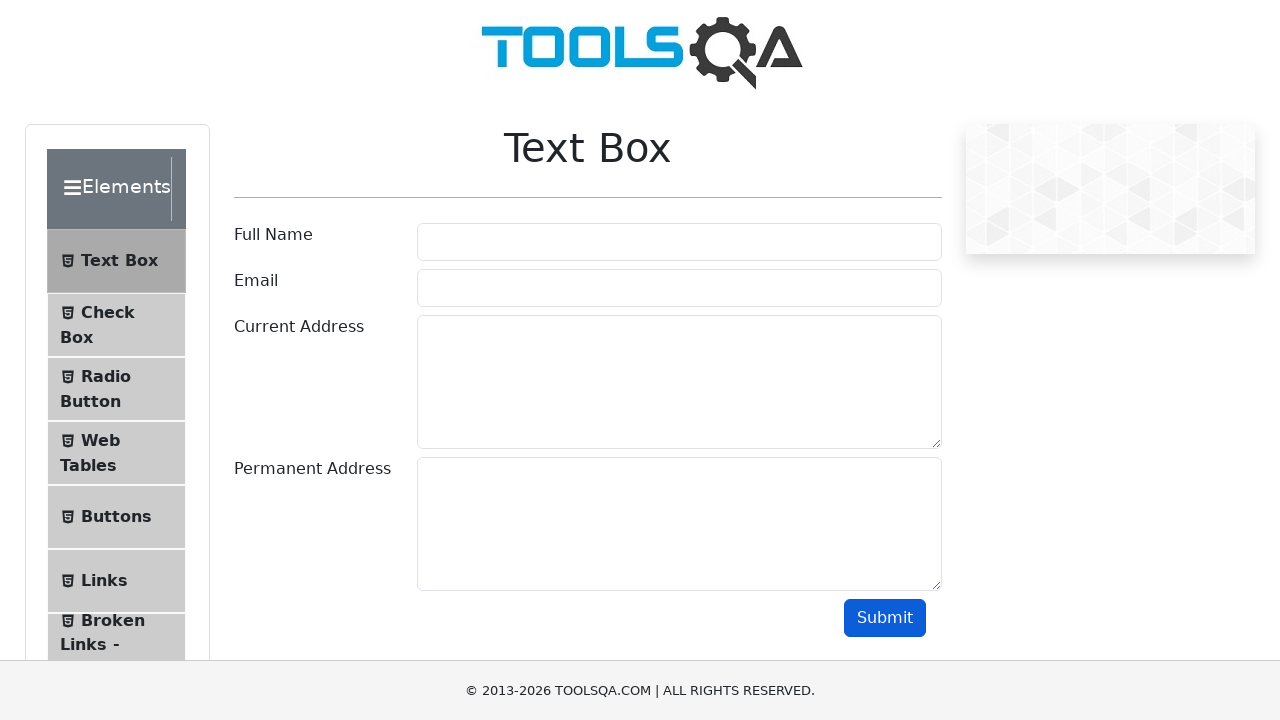